Navigates to the uLesson educational platform homepage and waits for it to load

Starting URL: https://www.ulesson.com/

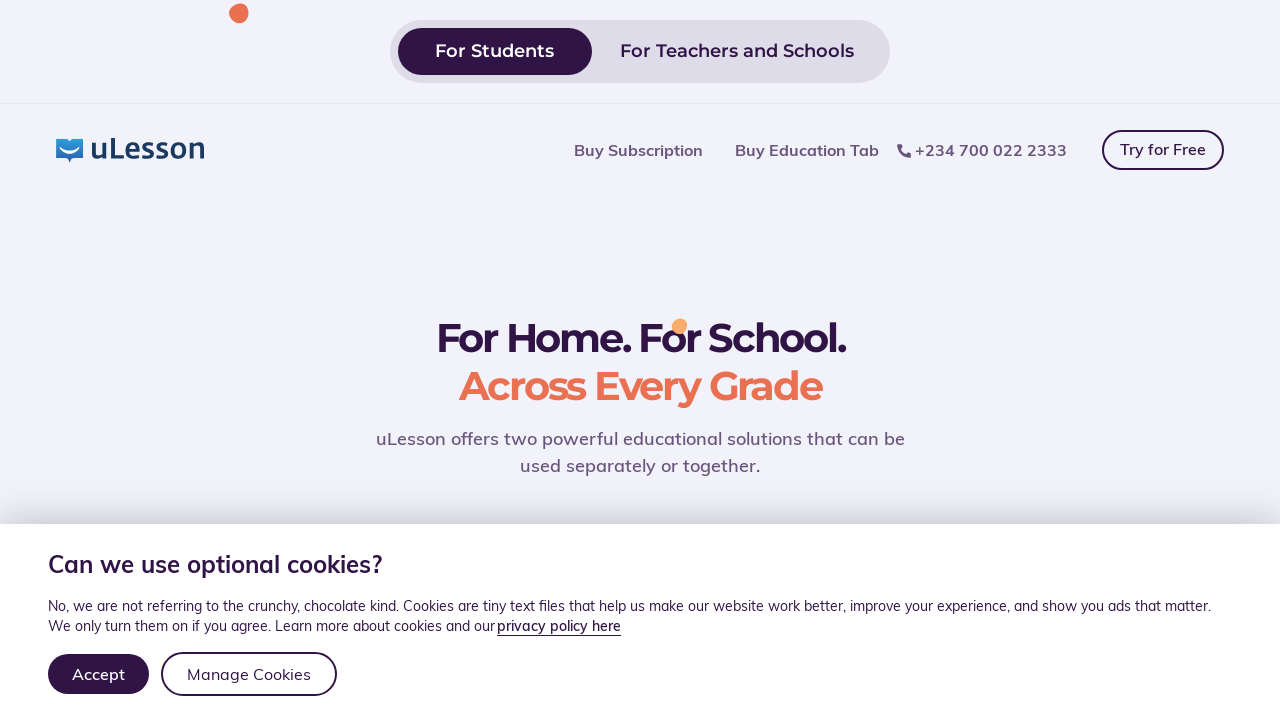

Waited for DOM content to load on uLesson homepage
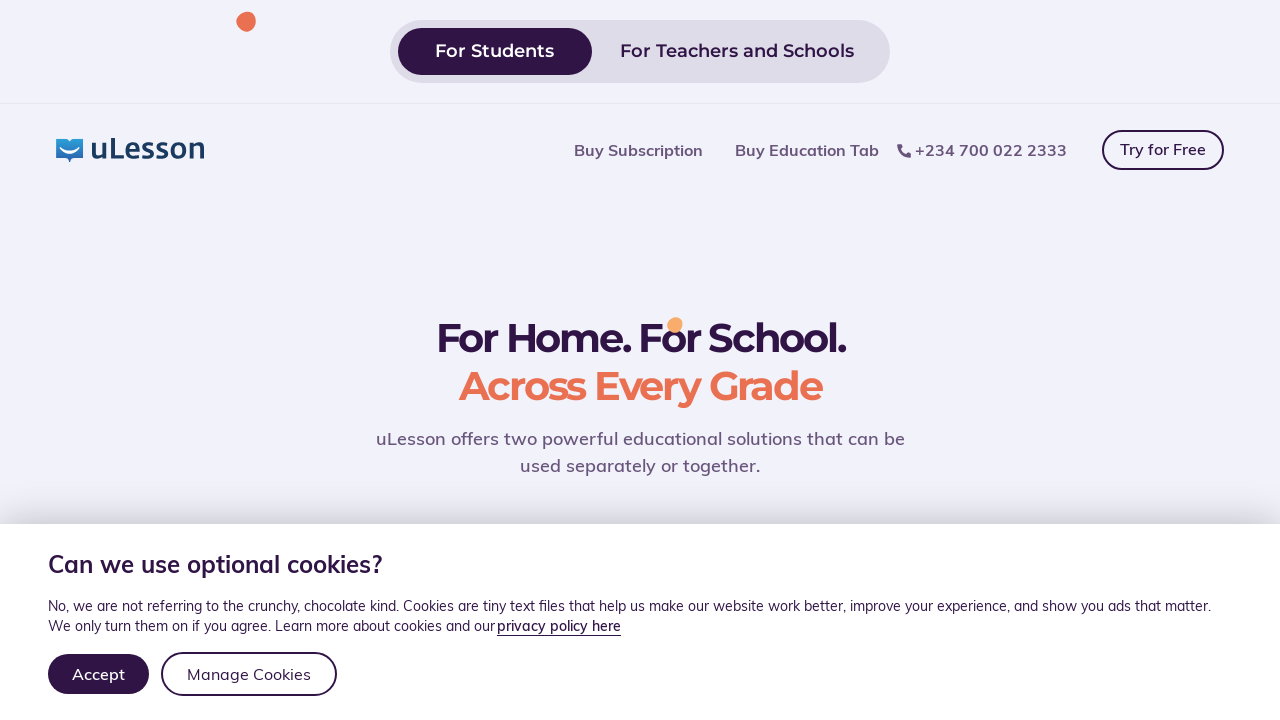

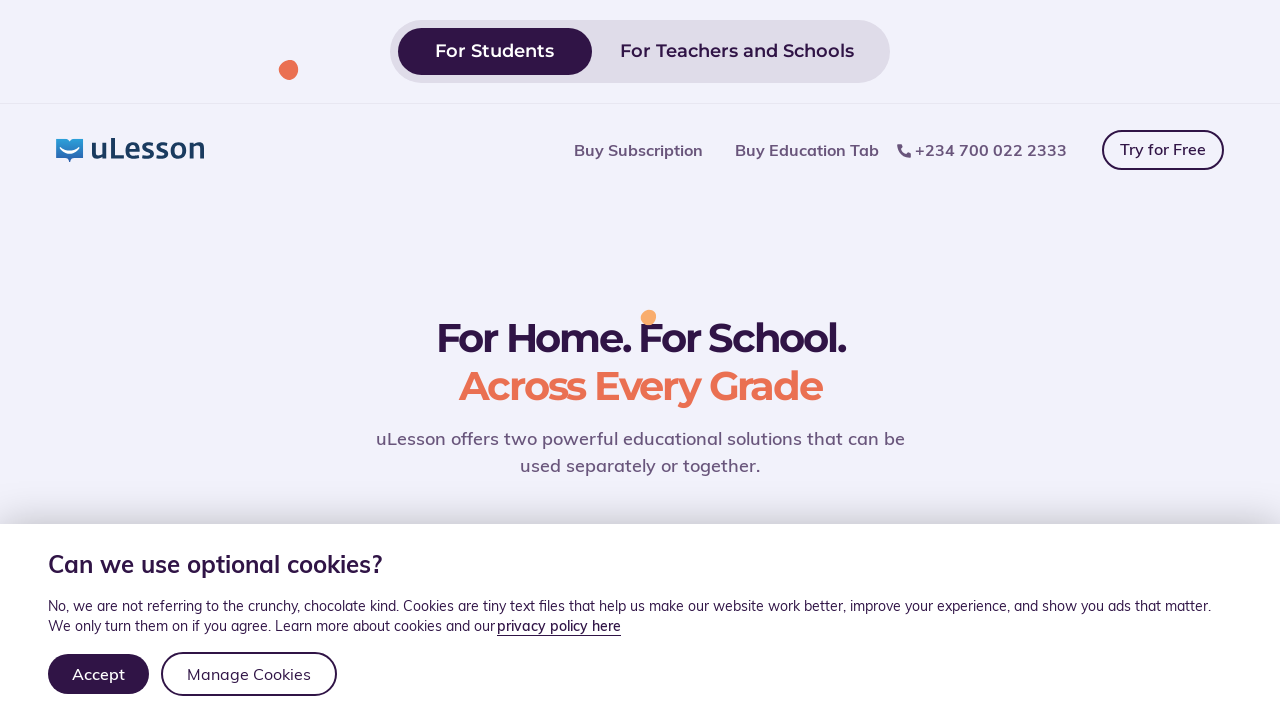